Navigates to an automation practice page and counts the number of links present on the page

Starting URL: https://rahulshettyacademy.com/AutomationPractice/

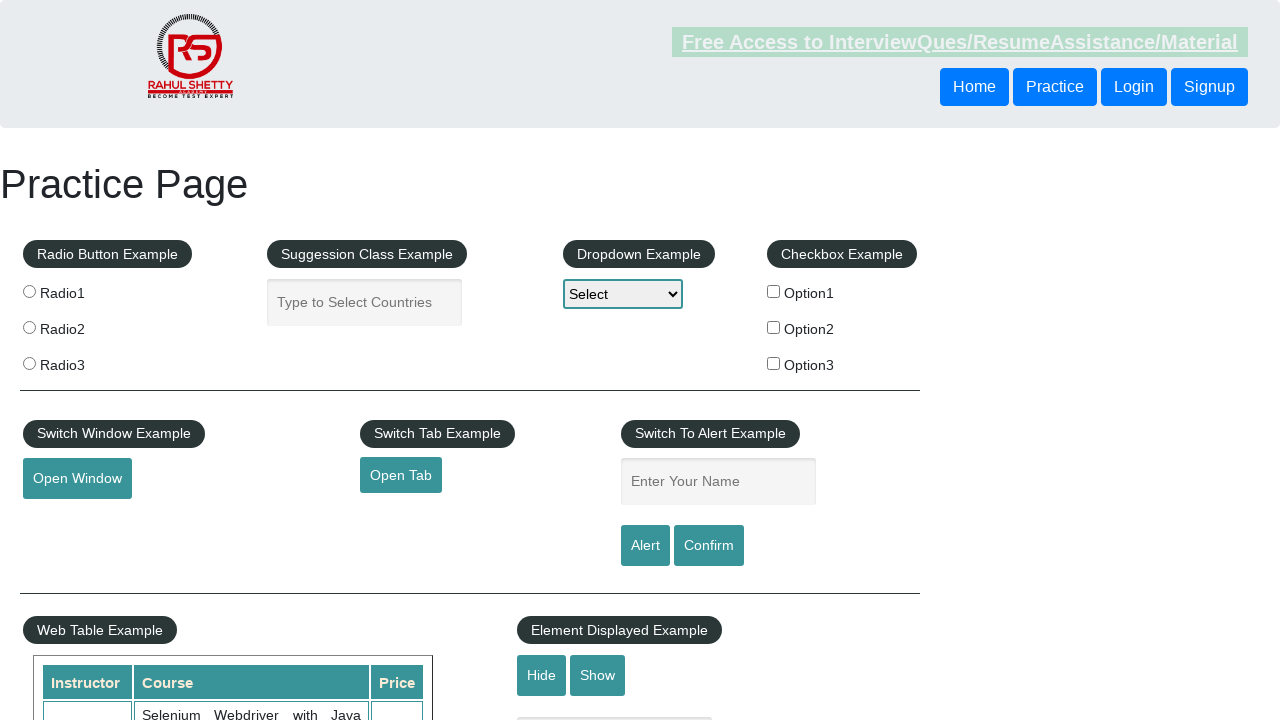

Navigated to automation practice page
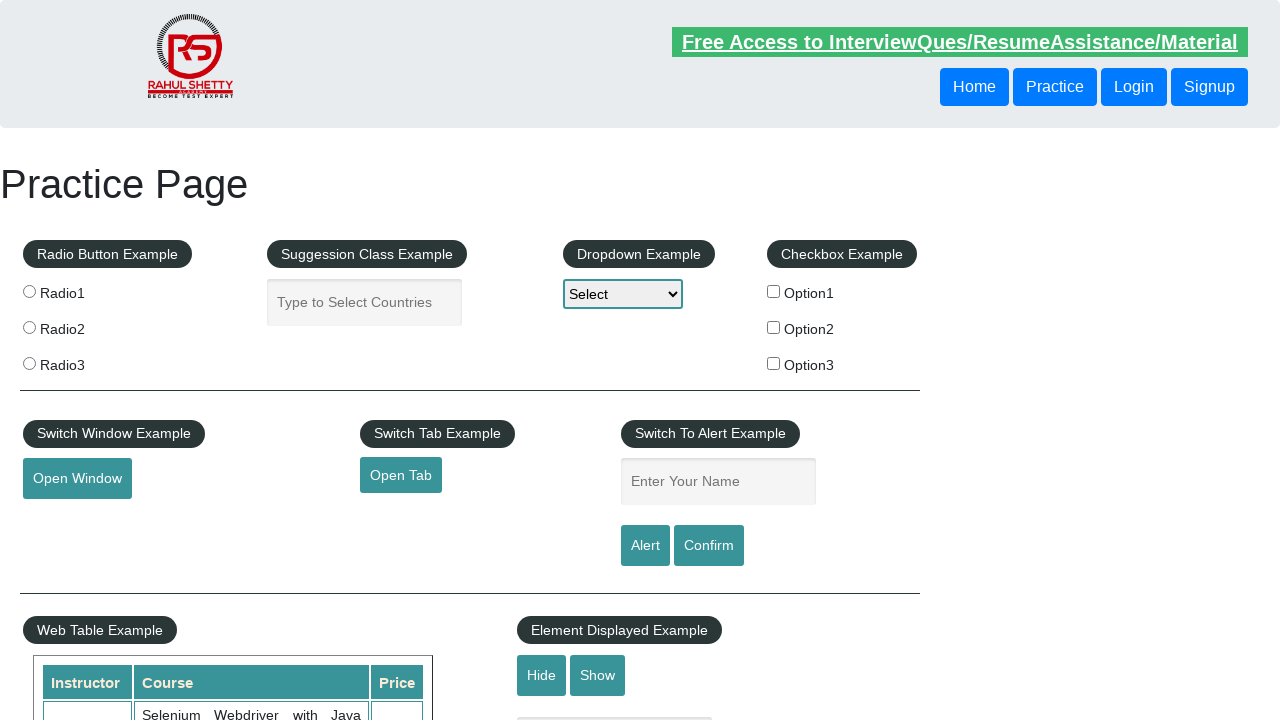

Retrieved all links using XPath - found 27 links
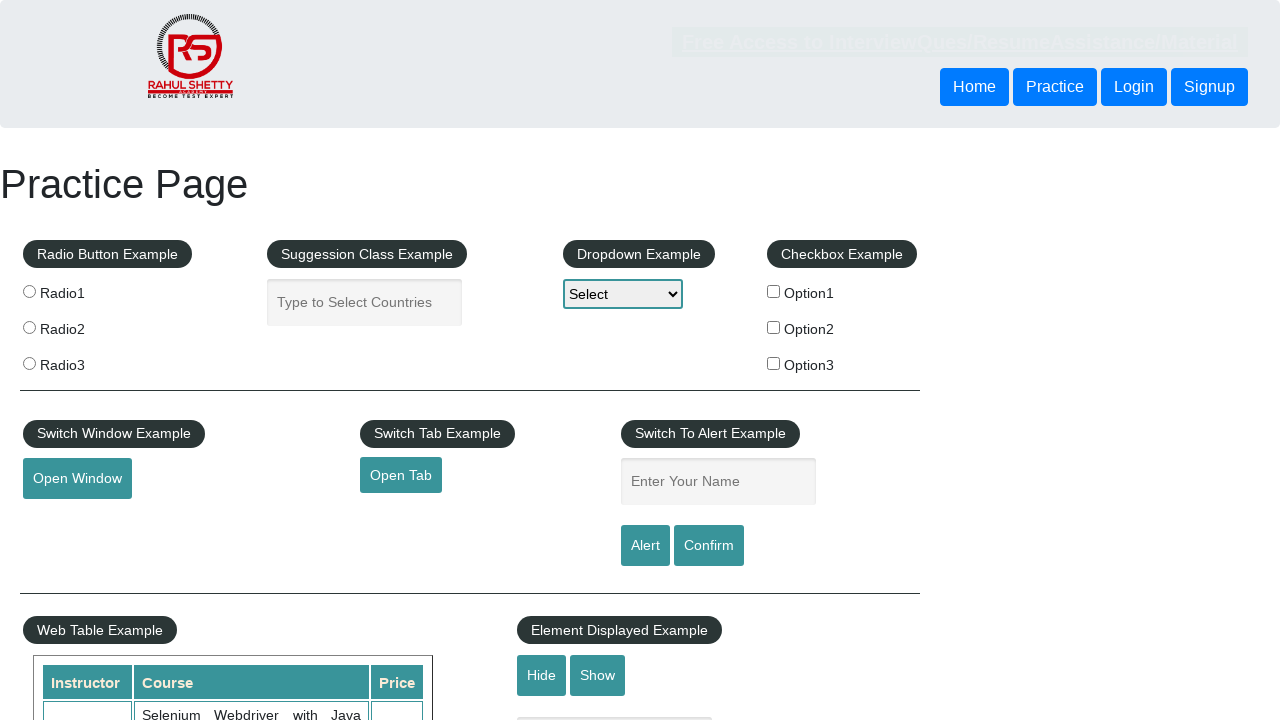

Retrieved all links using tag name - found 27 links
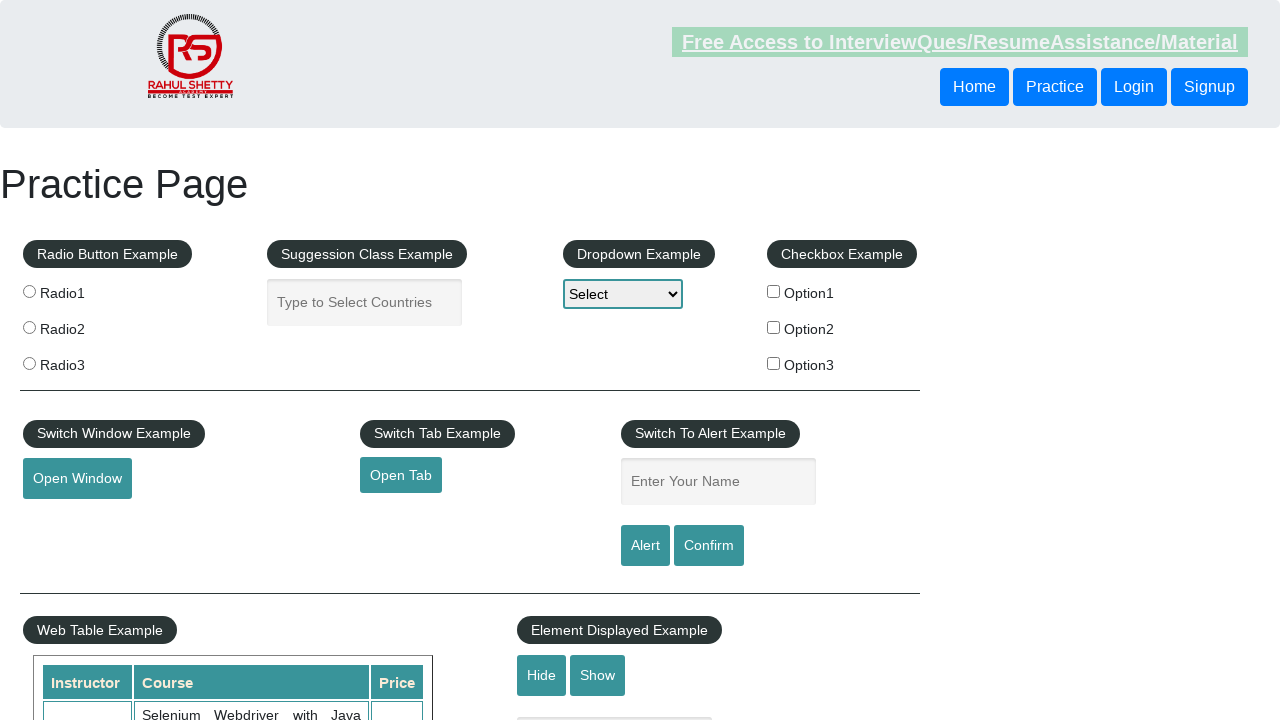

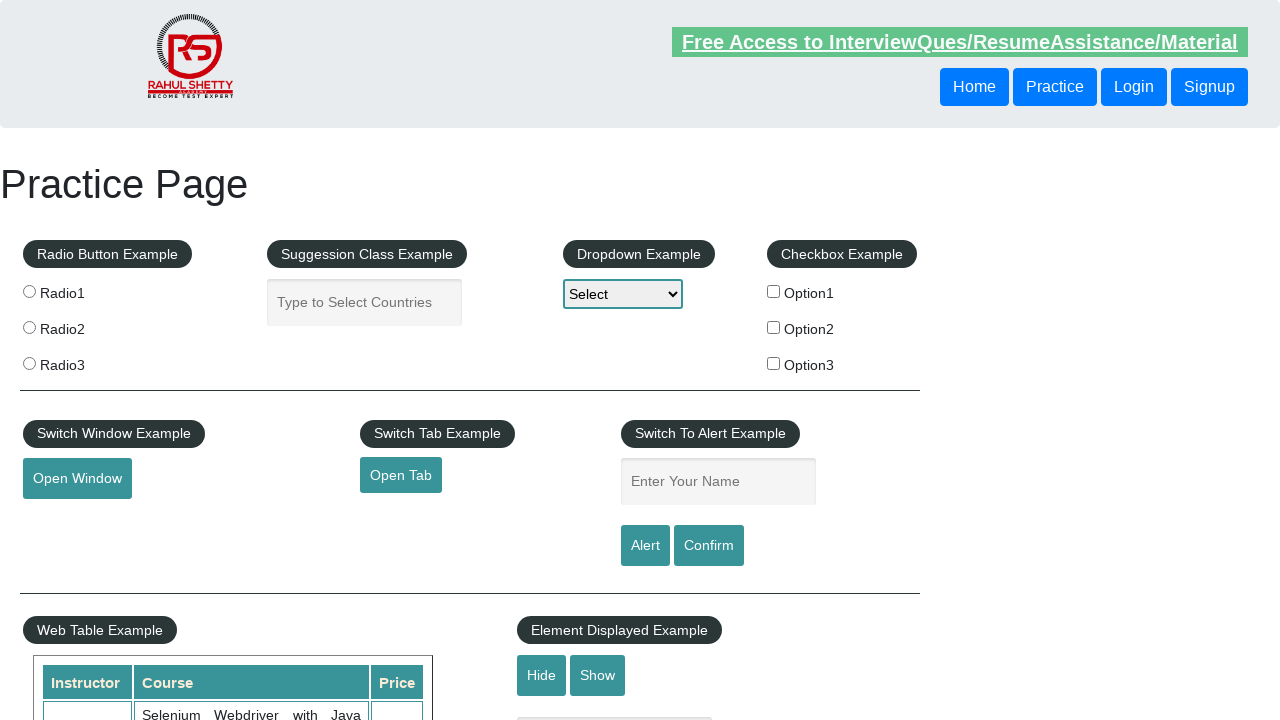